Tests implicit wait functionality by clicking a button that reveals an input box, then filling text into the revealed input field

Starting URL: https://ava-orange-education.github.io/Ultimate-Selenium-WebDriver-for-Test-Automation/docs/Chapter3_Waits.html

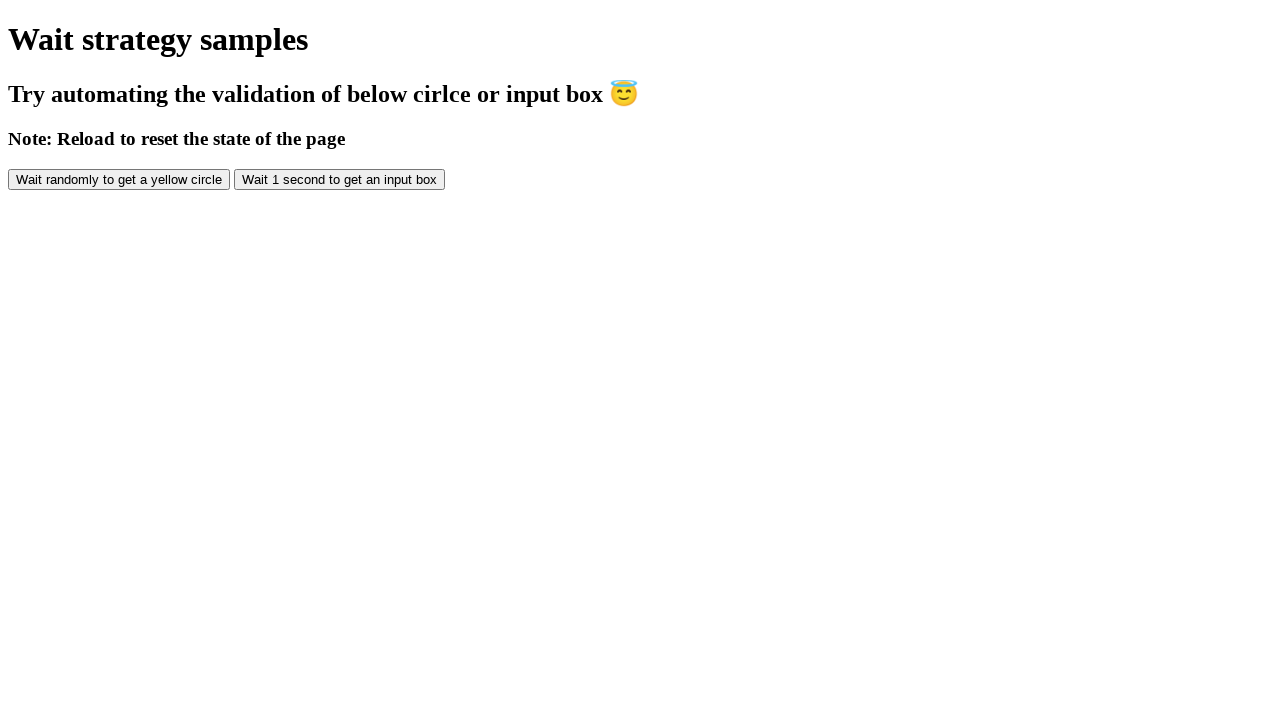

Navigated to implicit wait test page
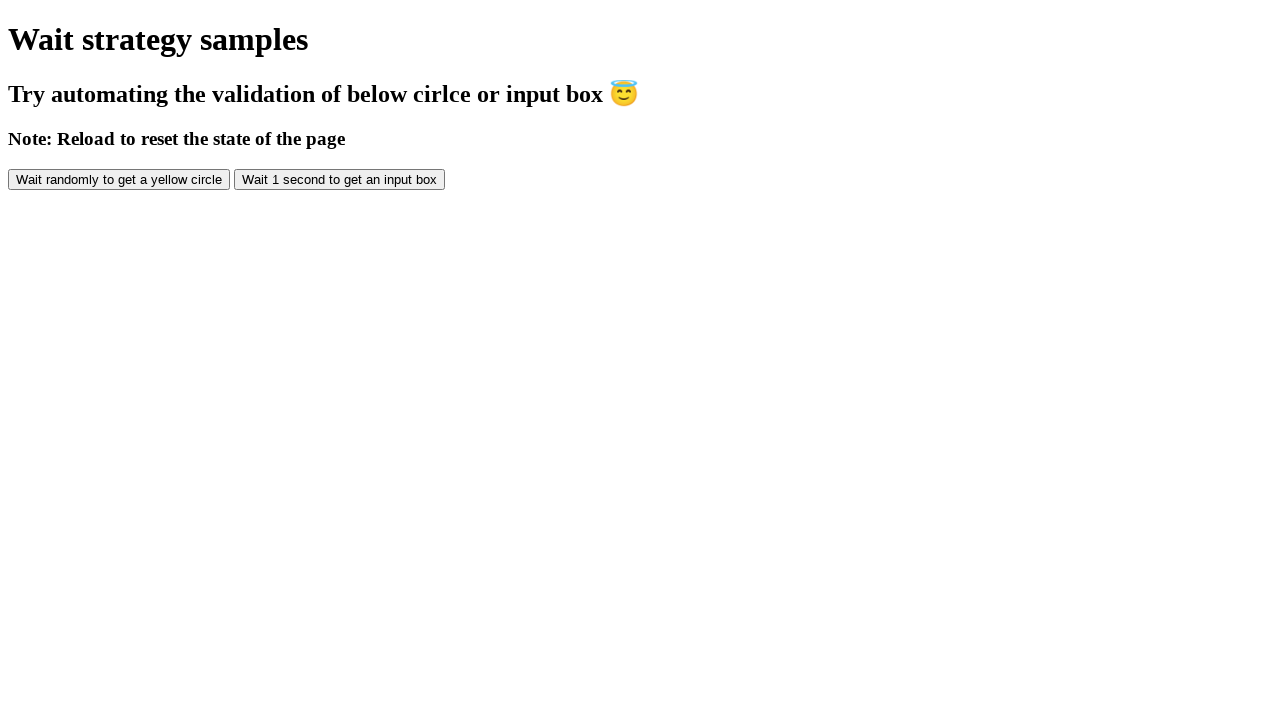

Clicked button to reveal input box at (340, 179) on #implicitbutton
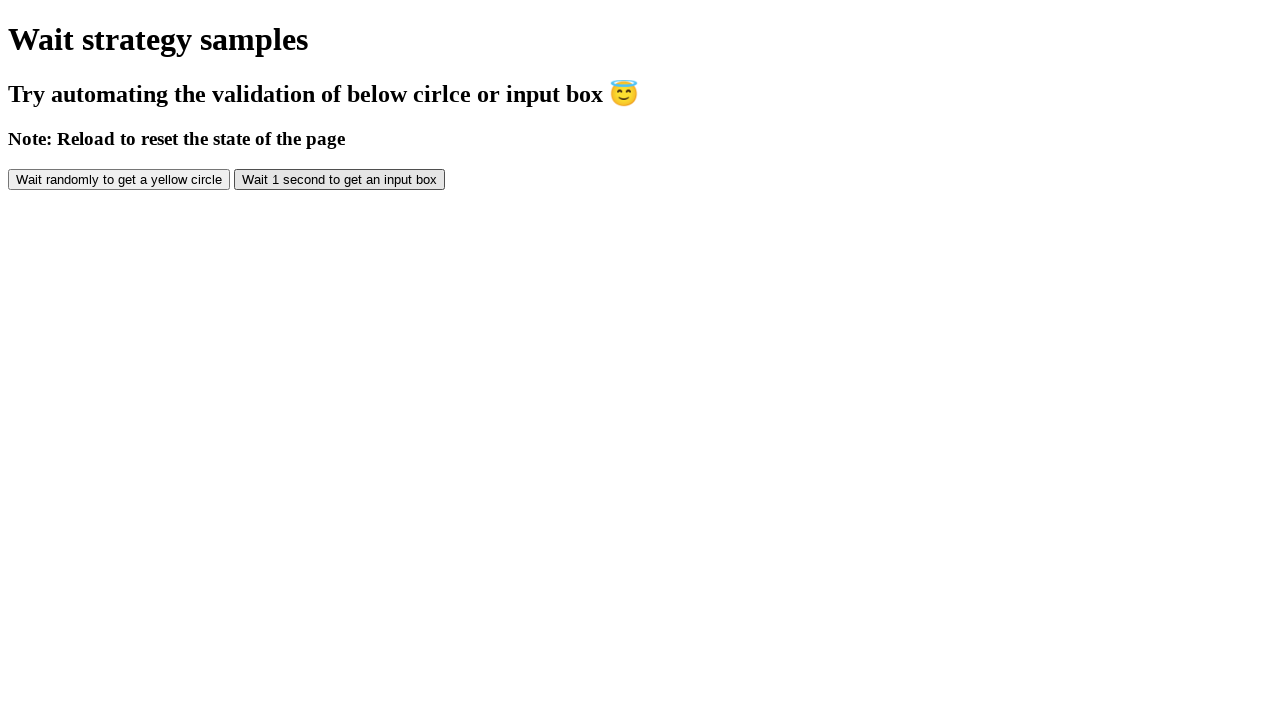

Input box appeared and is ready
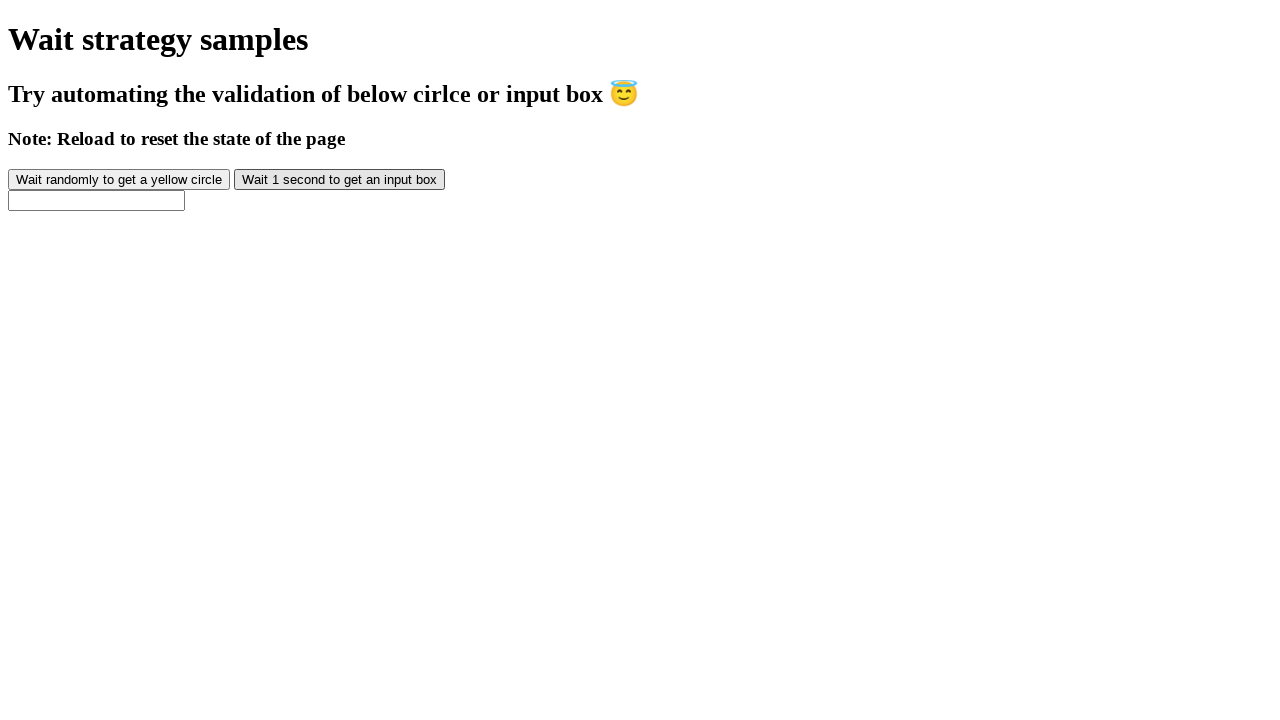

Filled input box with 'Input value in the box' on #inputbox
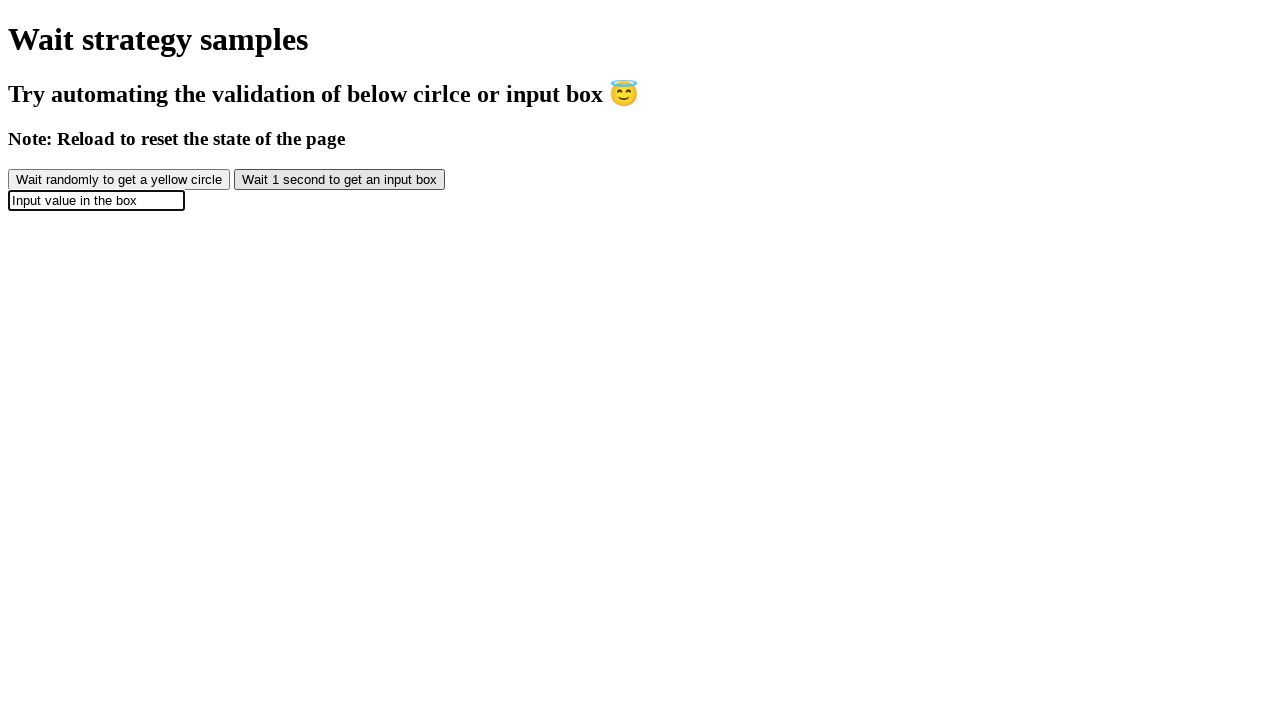

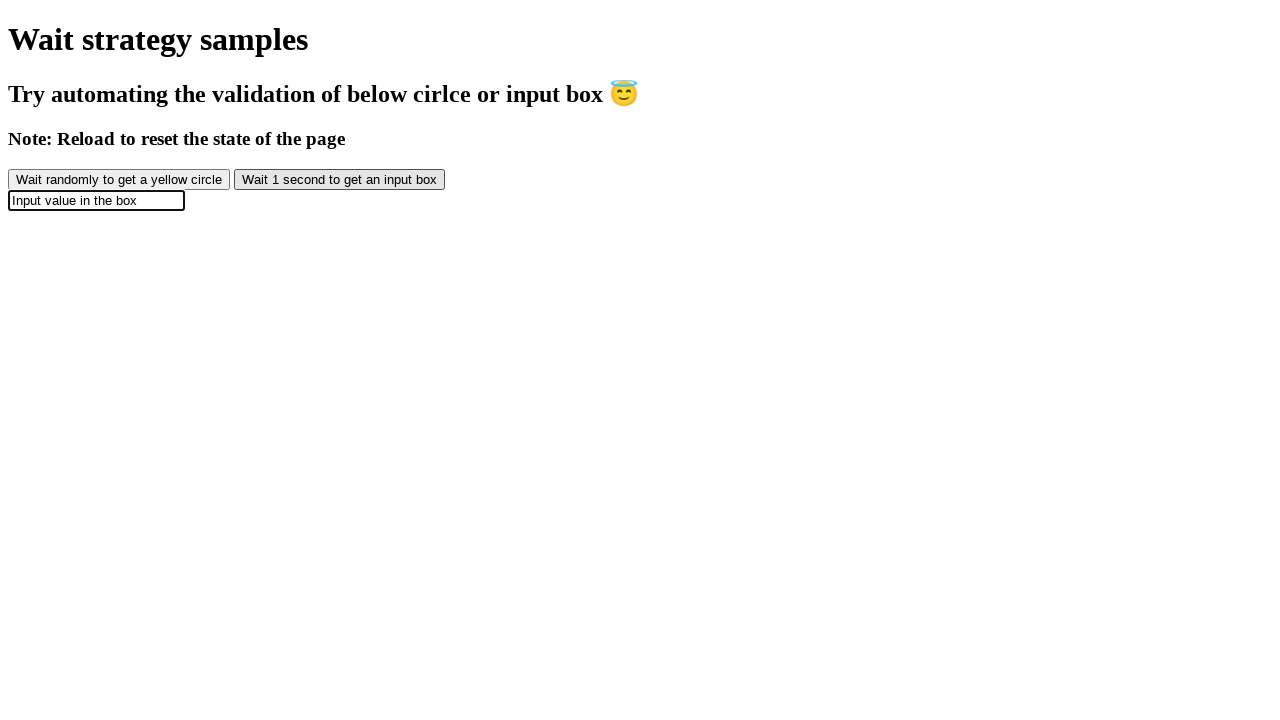